Verifies that the page title heading displays the correct text for the computer science degrees page

Starting URL: https://asuonline.asu.edu/study/tech-computer-science-degrees/

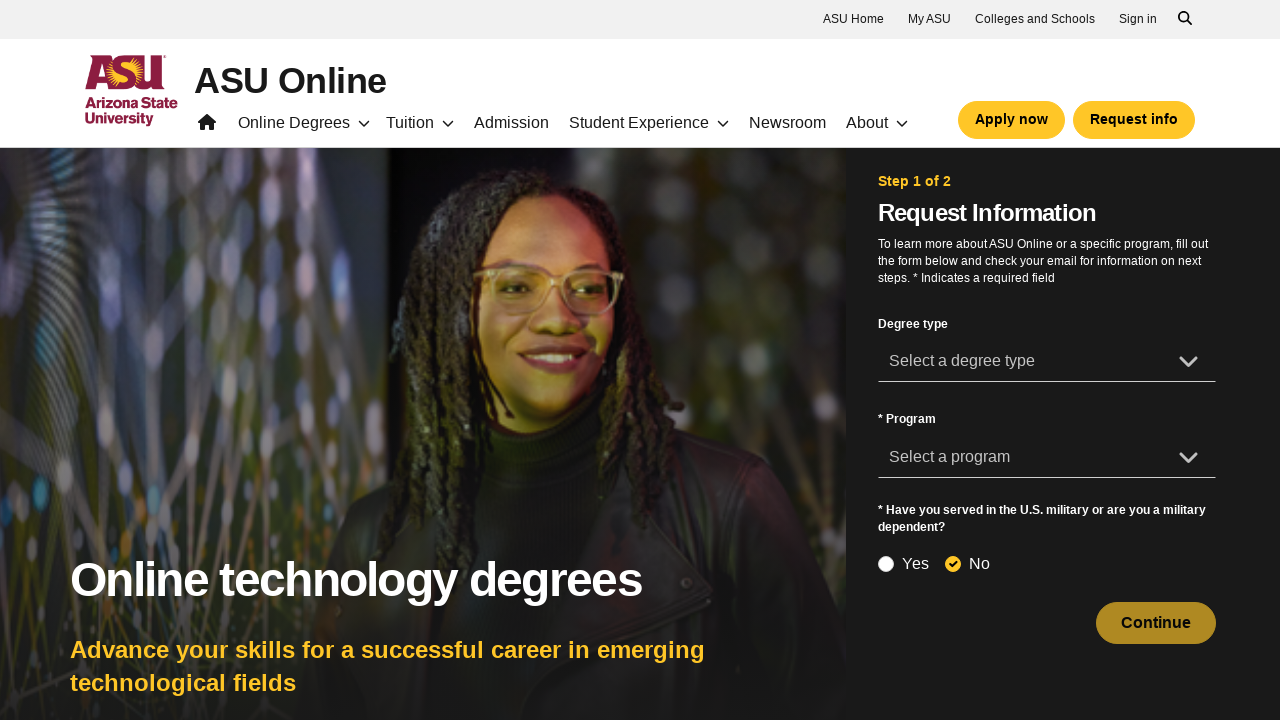

Waited for page title heading (h1) to load
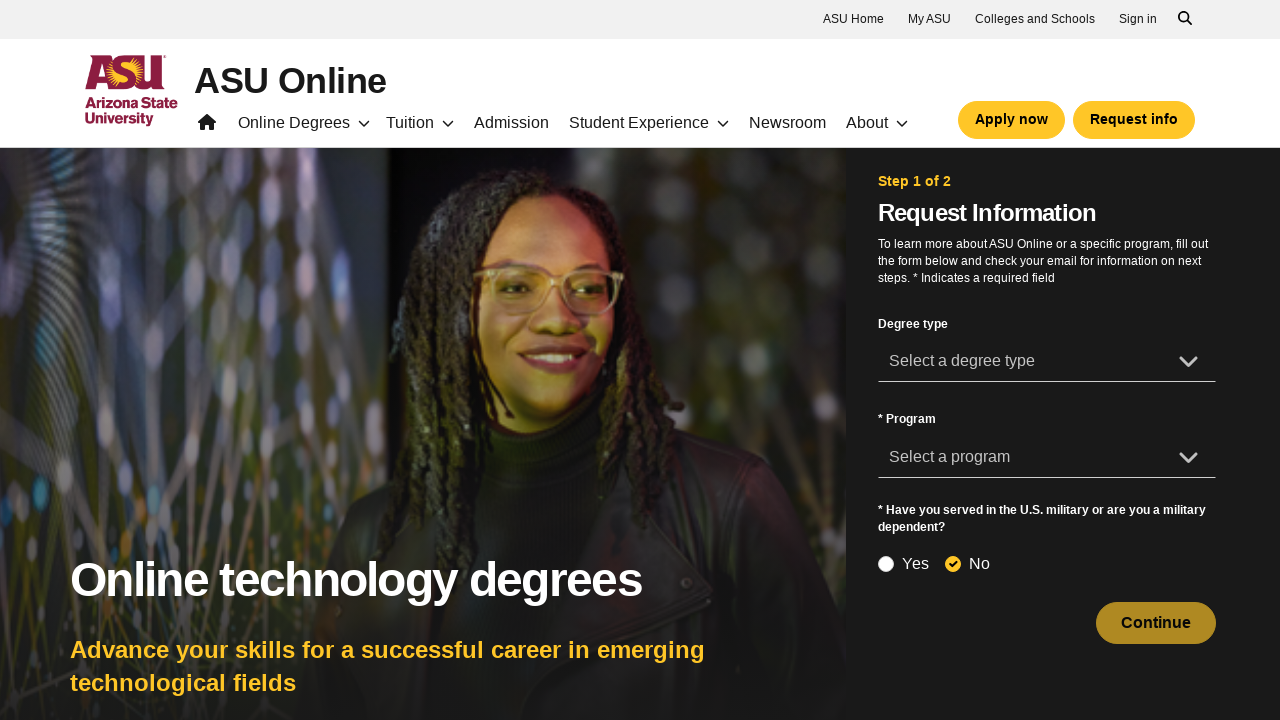

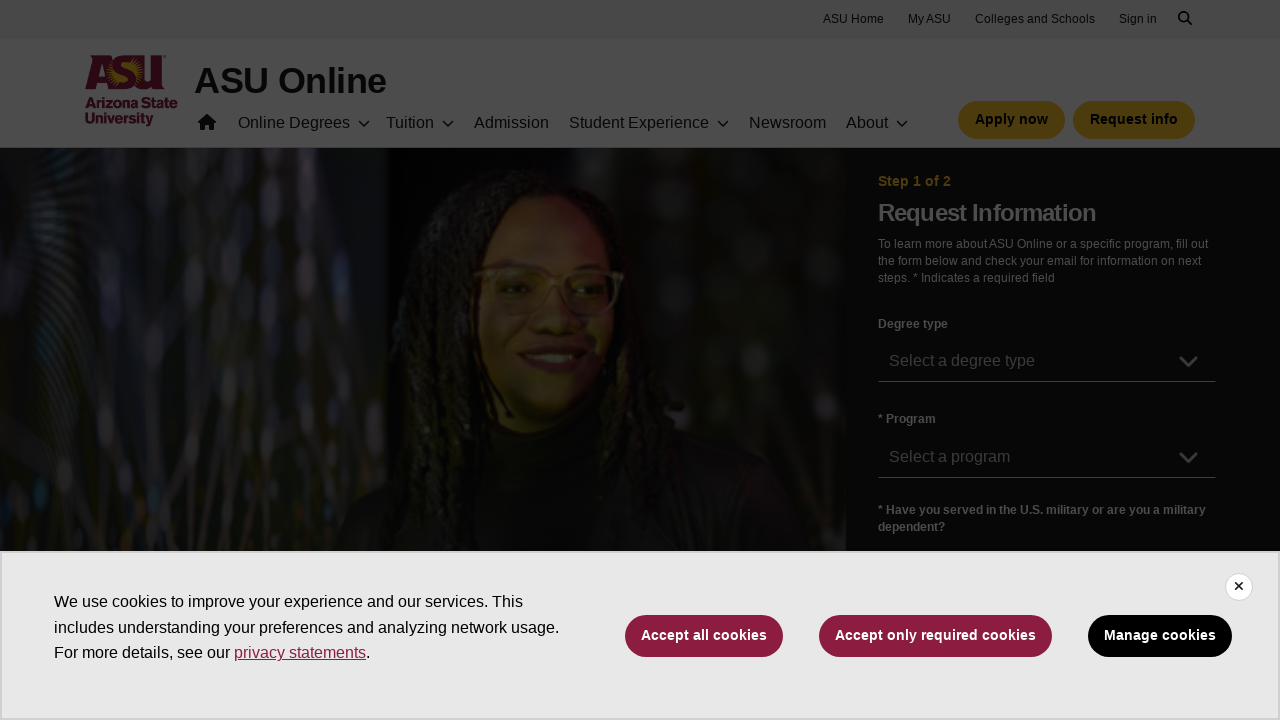